Tests dropdown selection functionality by selecting an option by index from a currency dropdown and verifying the selection

Starting URL: https://rahulshettyacademy.com/dropdownsPractise/

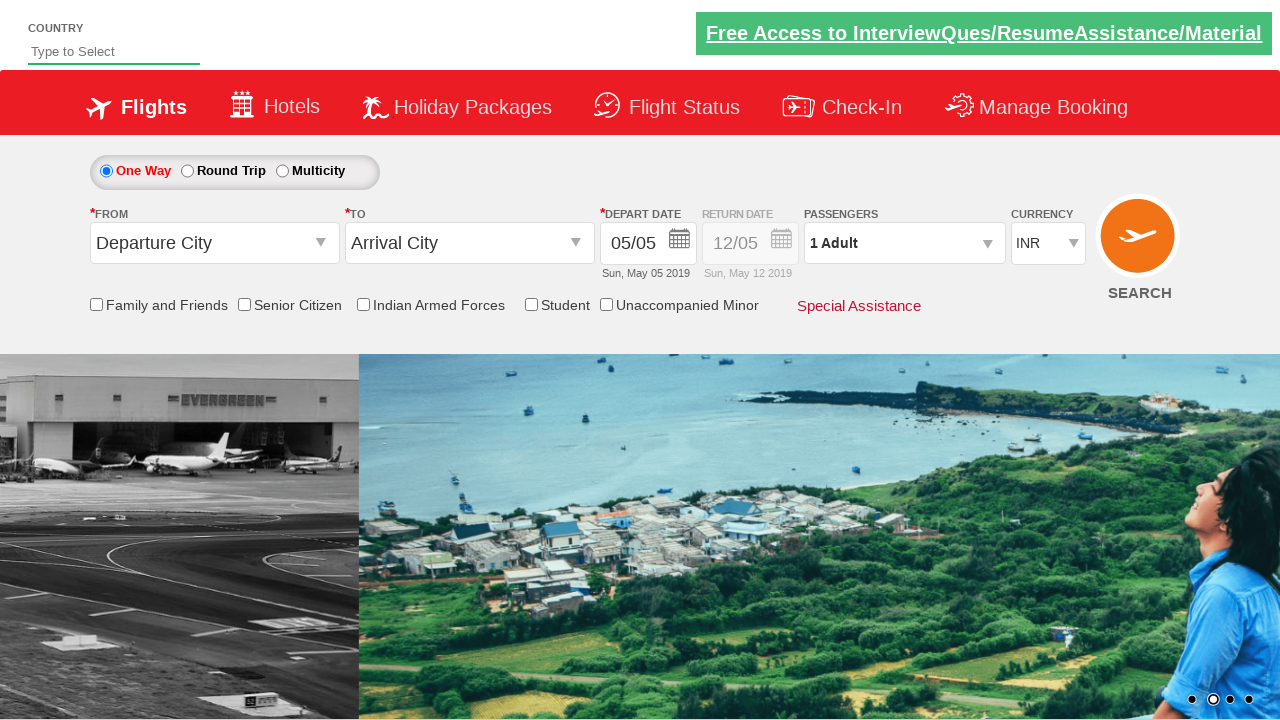

Navigated to dropdown practice page
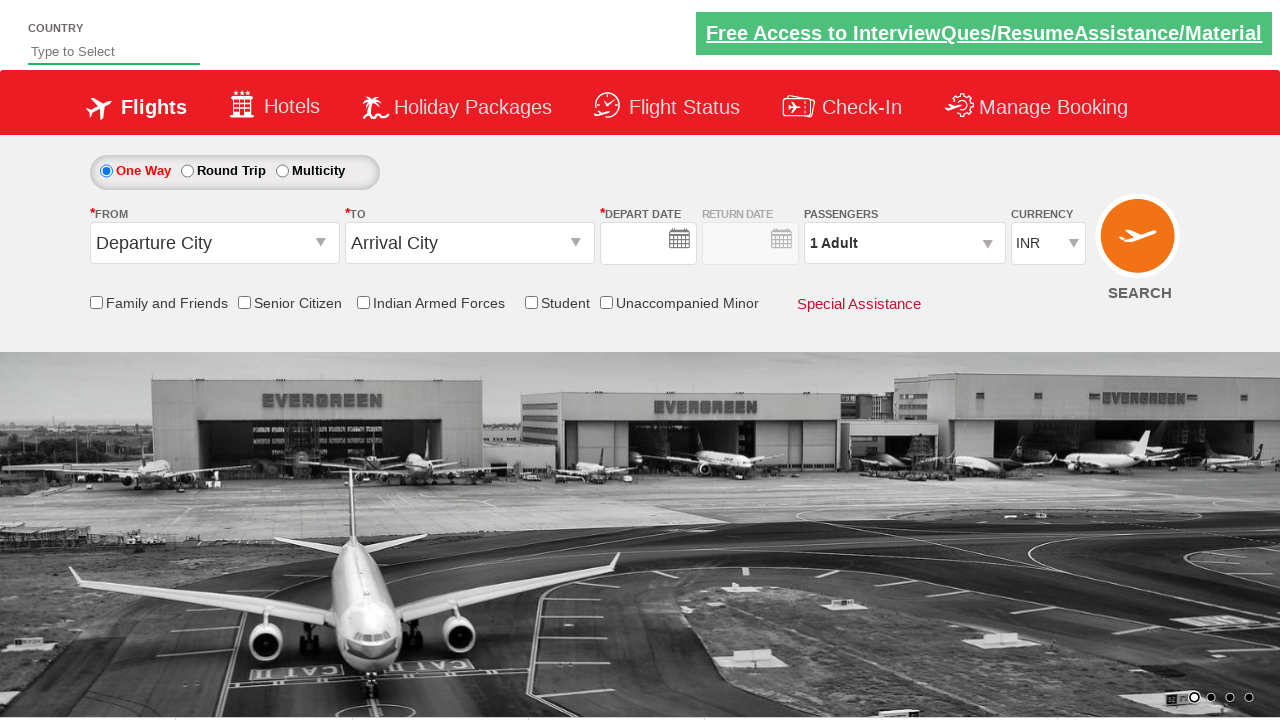

Selected 4th option (index 3) from currency dropdown on #ctl00_mainContent_DropDownListCurrency
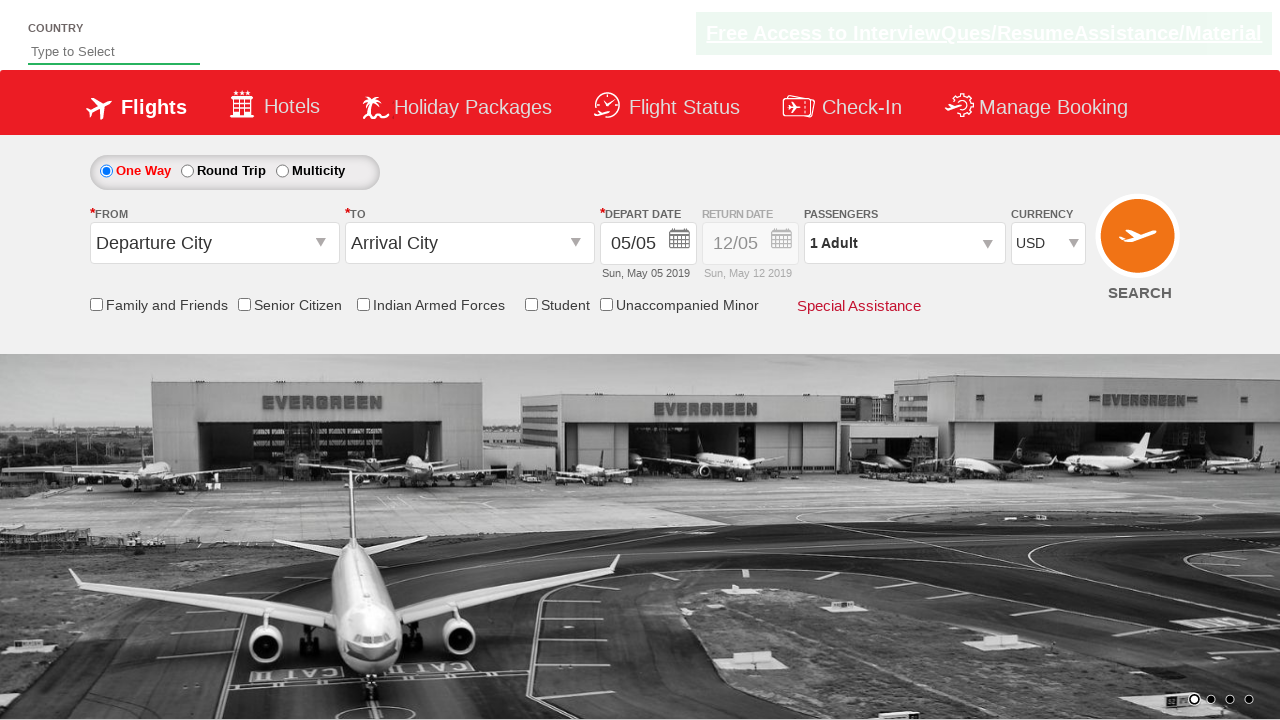

Verified currency dropdown is present and selection was made
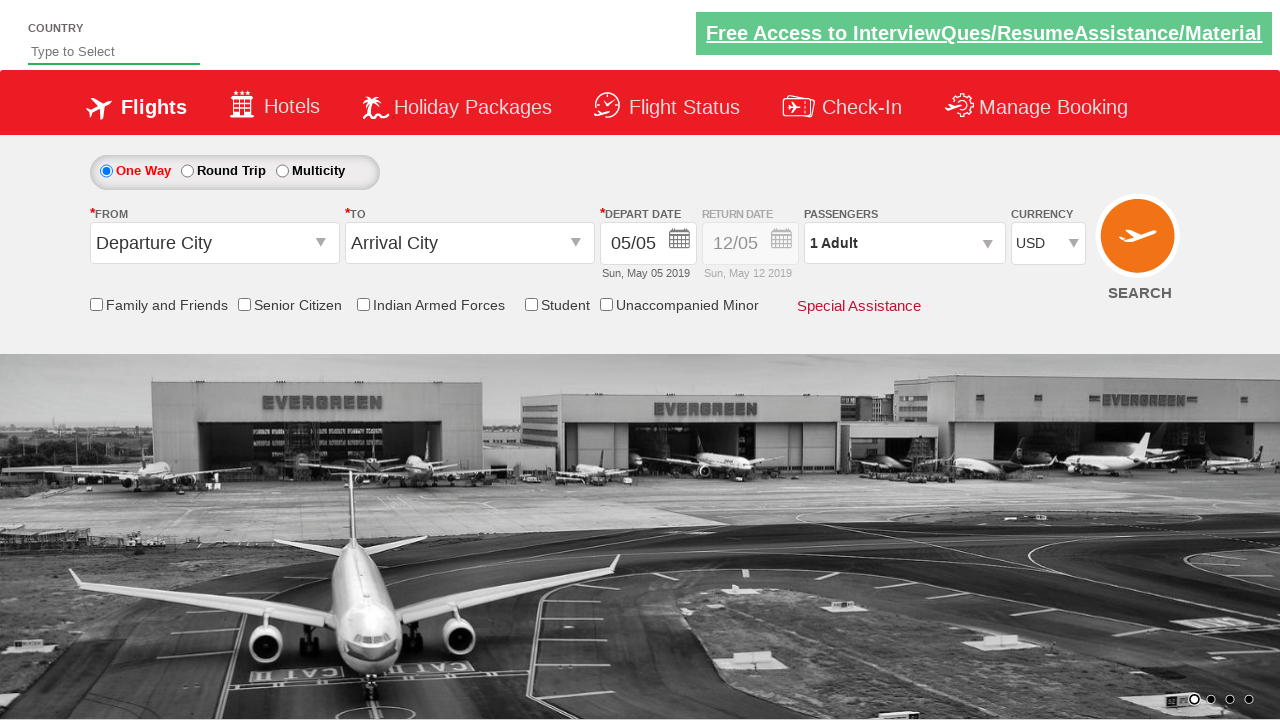

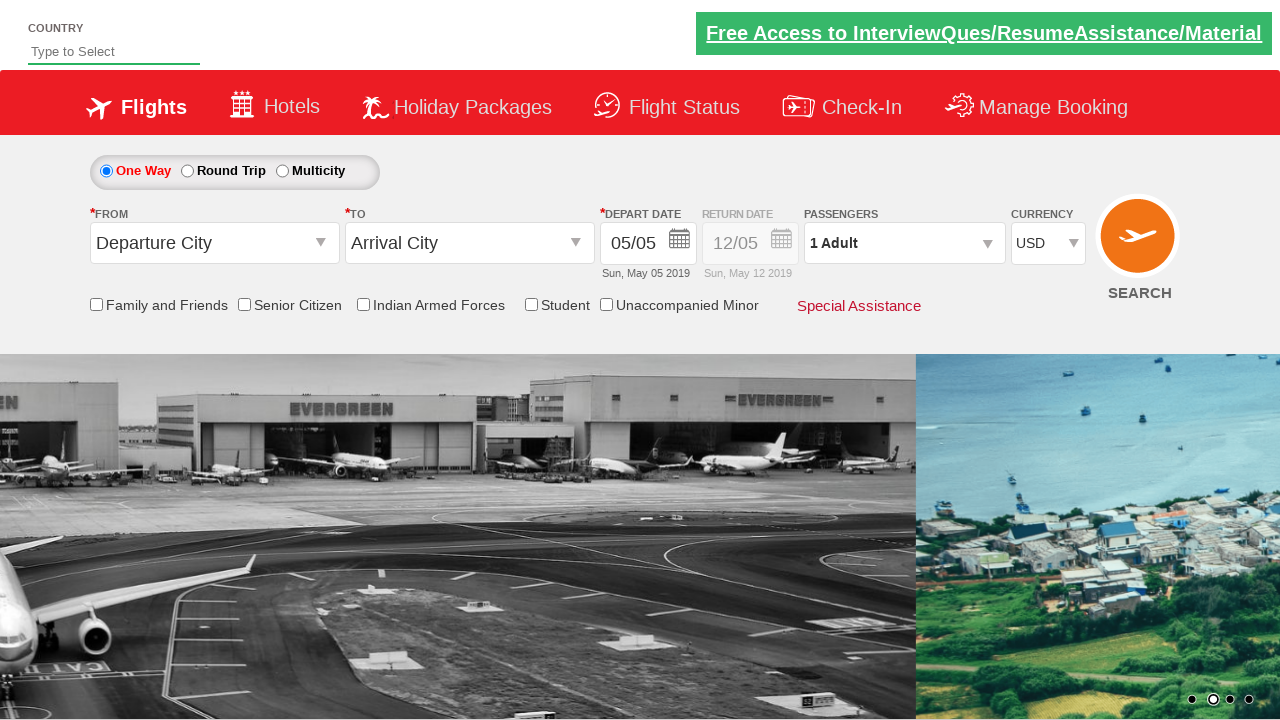